Tests filling the zip code field and clicking Continue on the registration page.

Starting URL: https://www.sharelane.com/cgi-bin/register.py

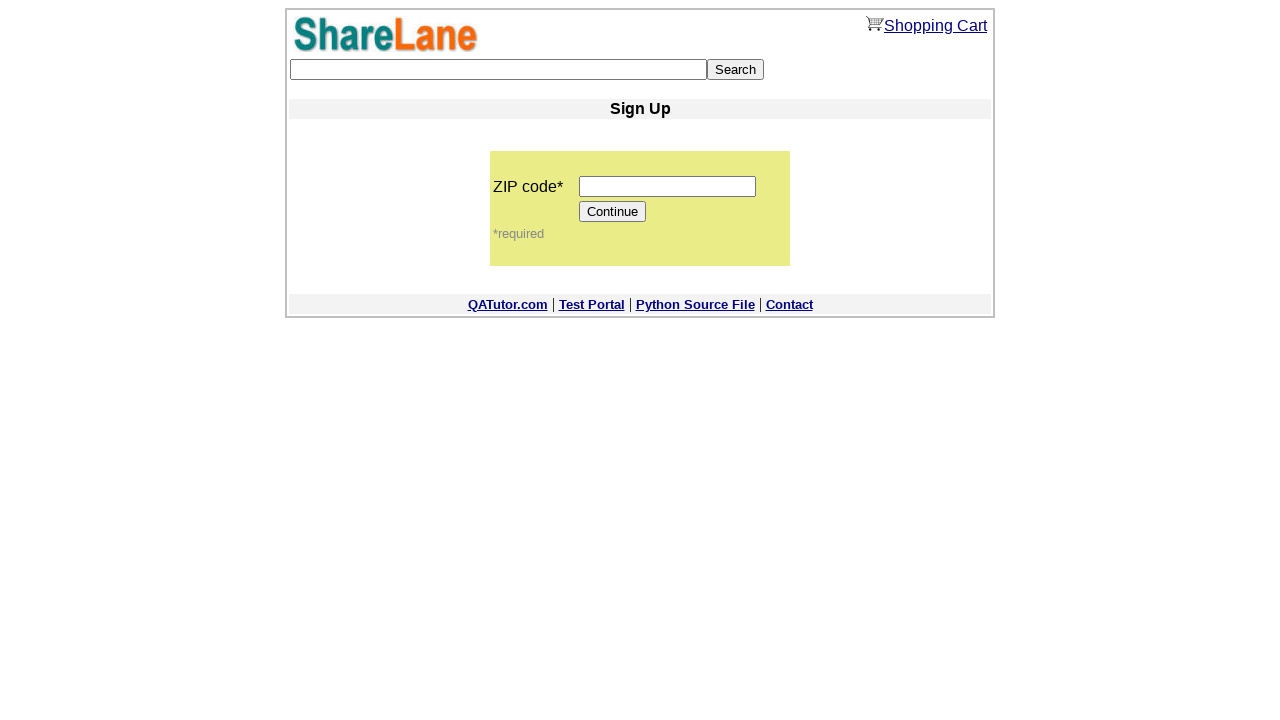

Filled zip code field with '54321' on input[name='zip_code']
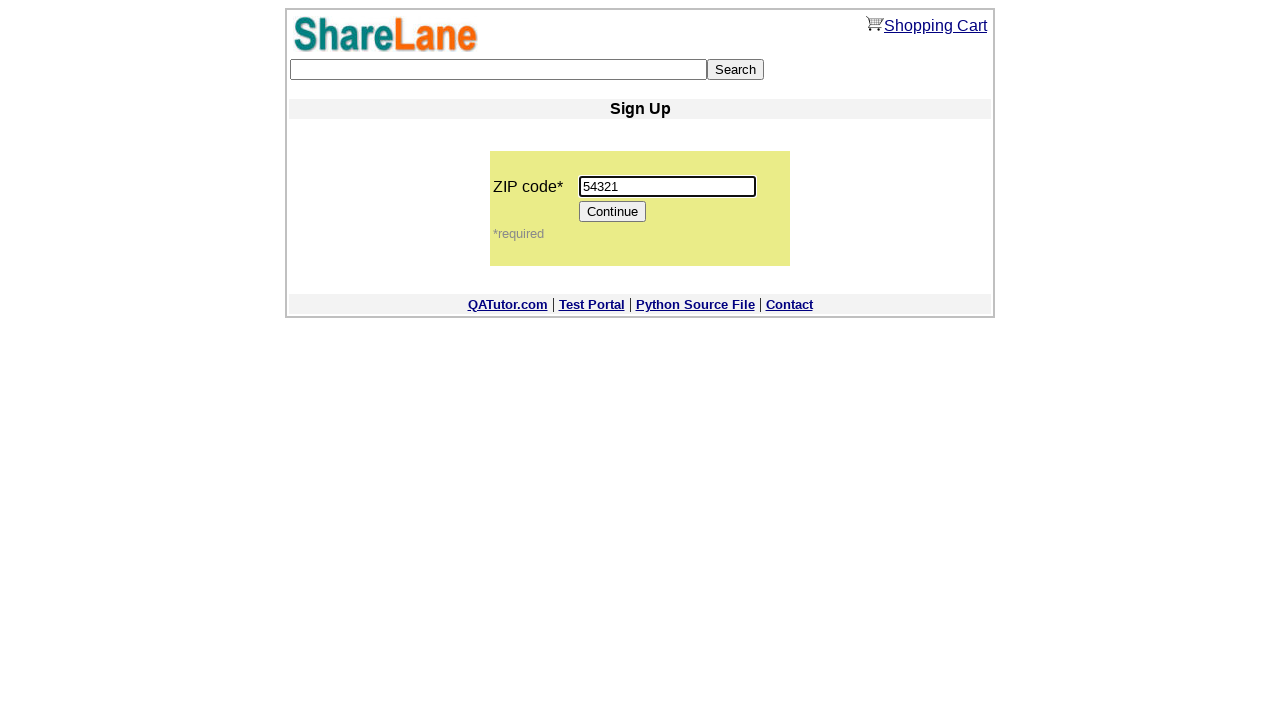

Clicked Continue button at (613, 212) on xpath=//*[@value='Continue']
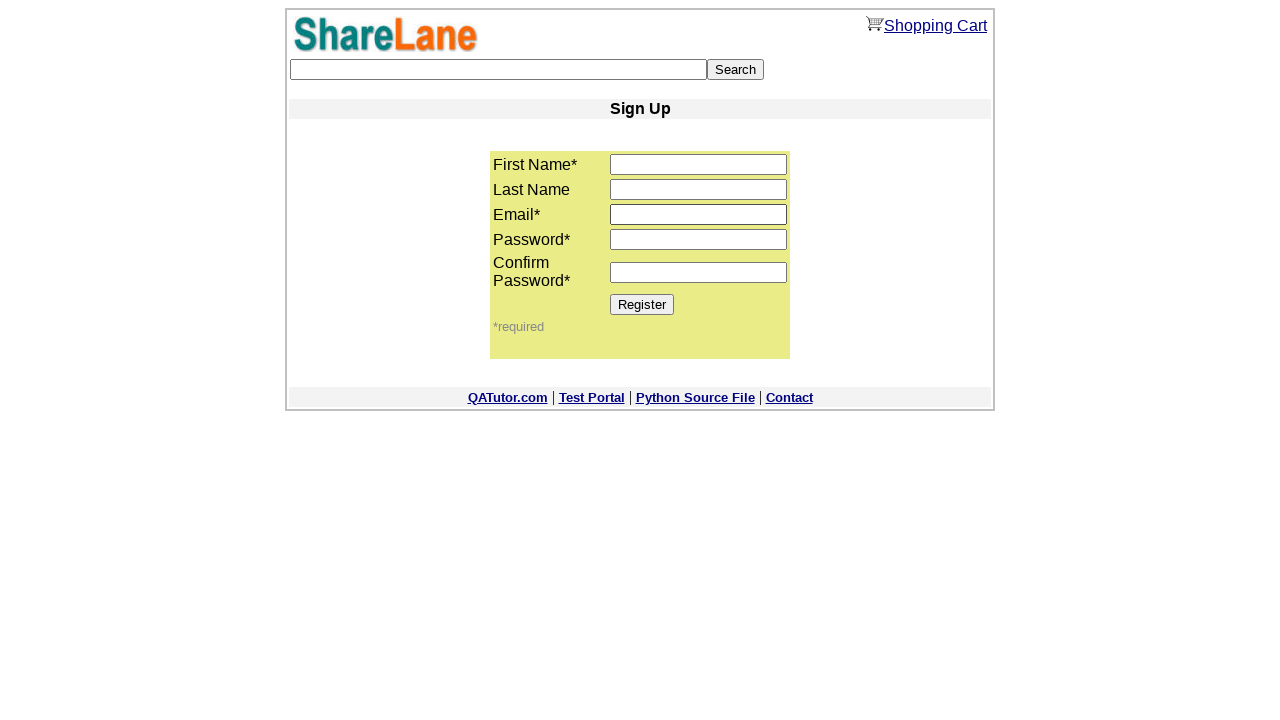

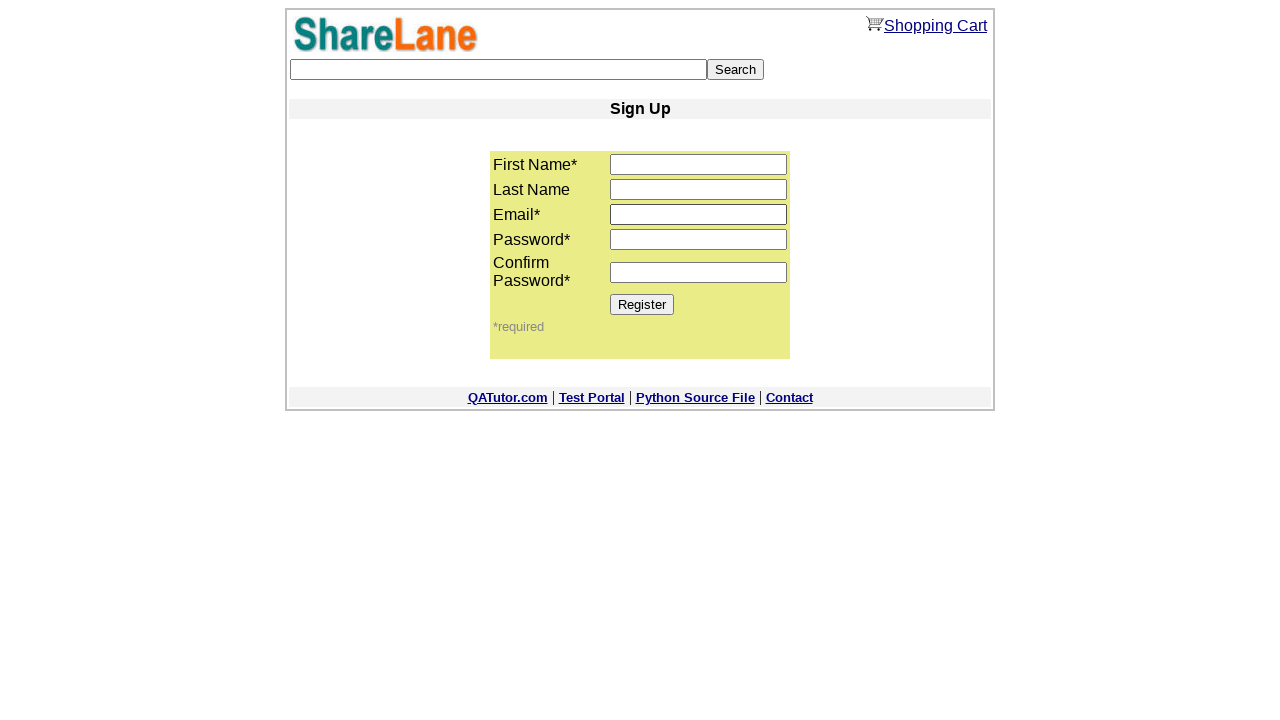